Tests mobile responsiveness by resizing browser to mobile dimensions and checking for viewport meta tag, mobile menus, and responsive grid elements

Starting URL: https://www.paytr.com

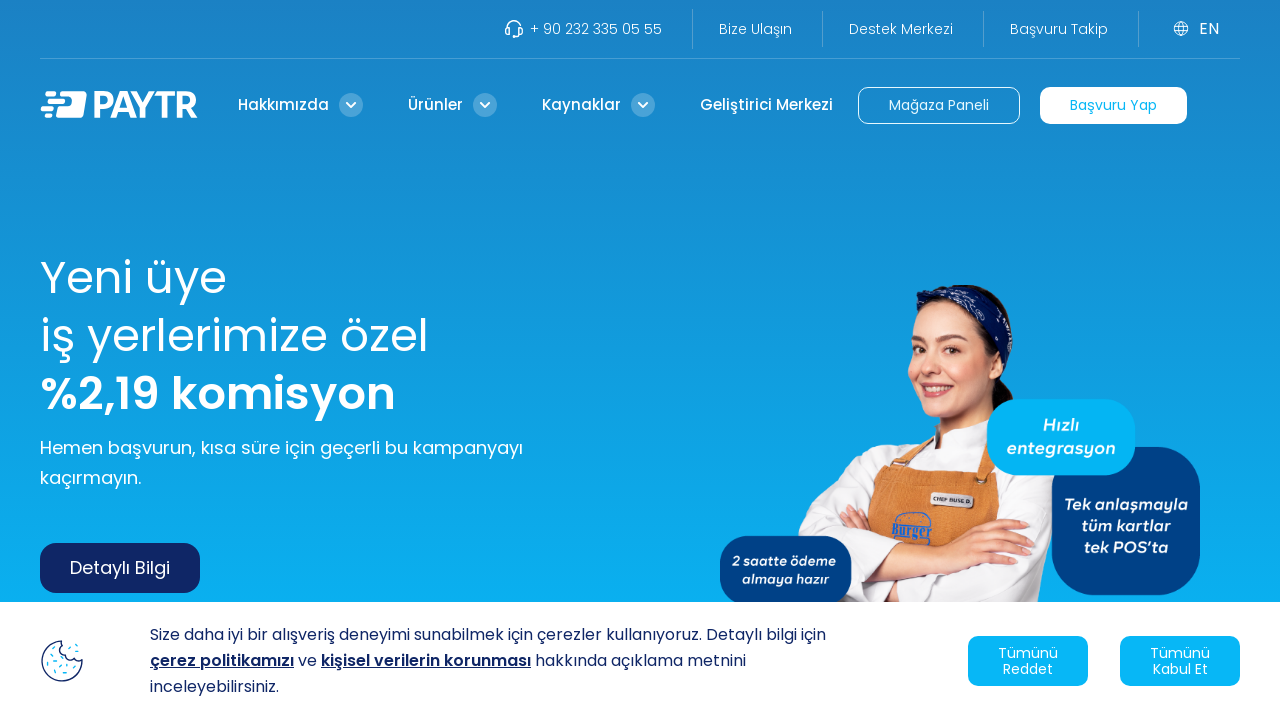

Set viewport to mobile dimensions (375x667)
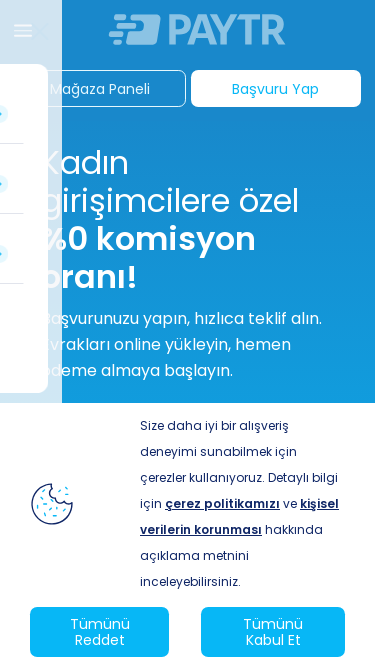

Page body loaded
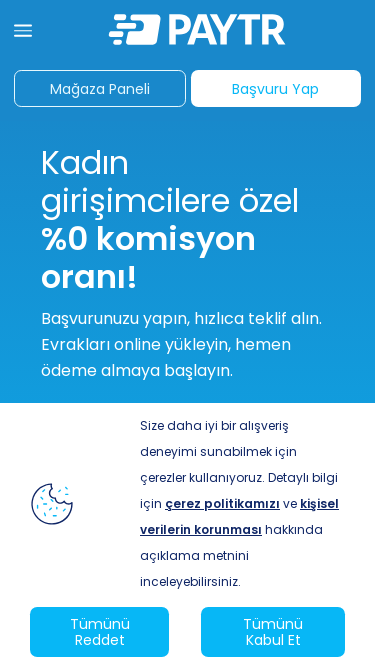

Retrieved page content
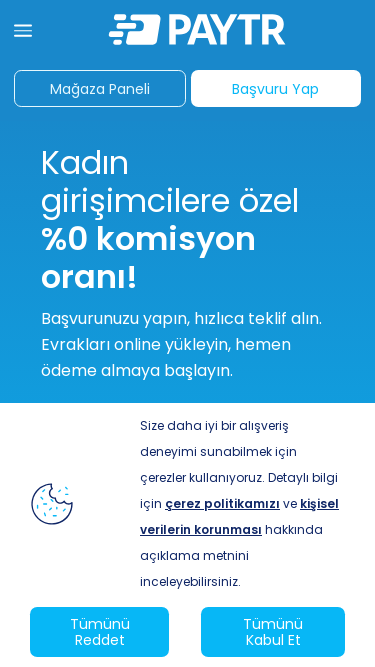

Checked for viewport meta tag
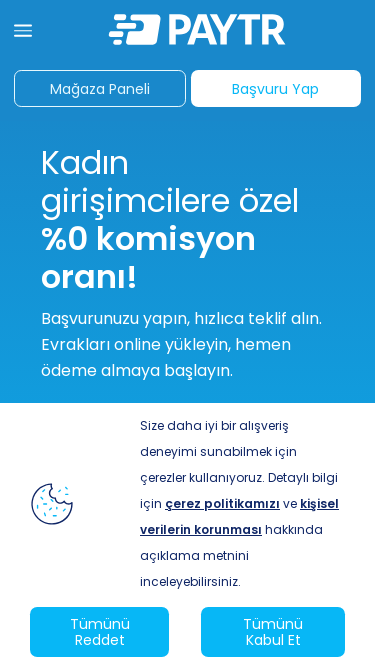

Found 55 mobile menu elements
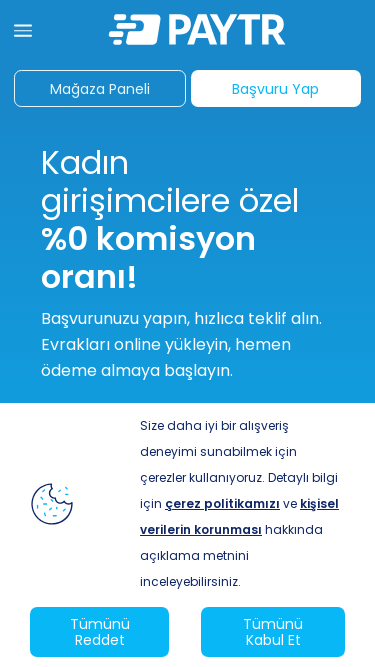

Found 165 clickable elements (buttons and links)
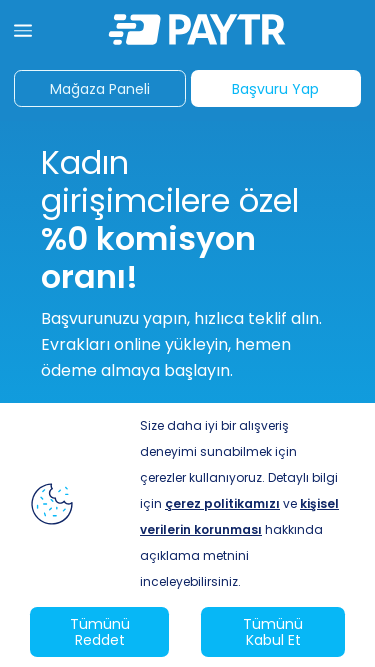

Checked for responsive grid classes
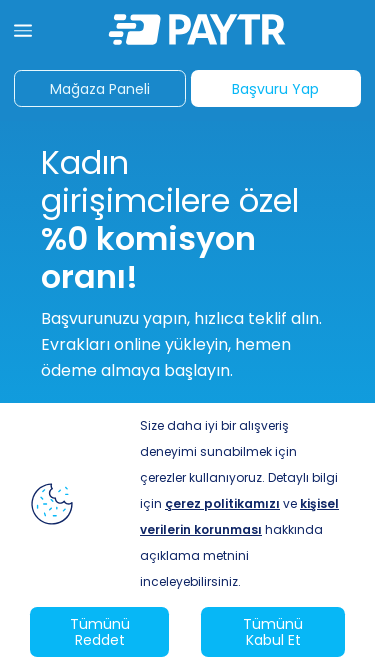

Logged mobile compatibility results: Viewport=True, Mobile menu=True, Touch-friendly=True, Responsive grid=True
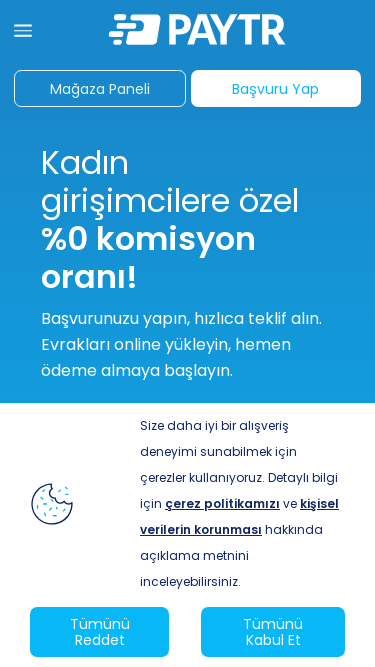

Reset viewport to desktop dimensions (1920x1080)
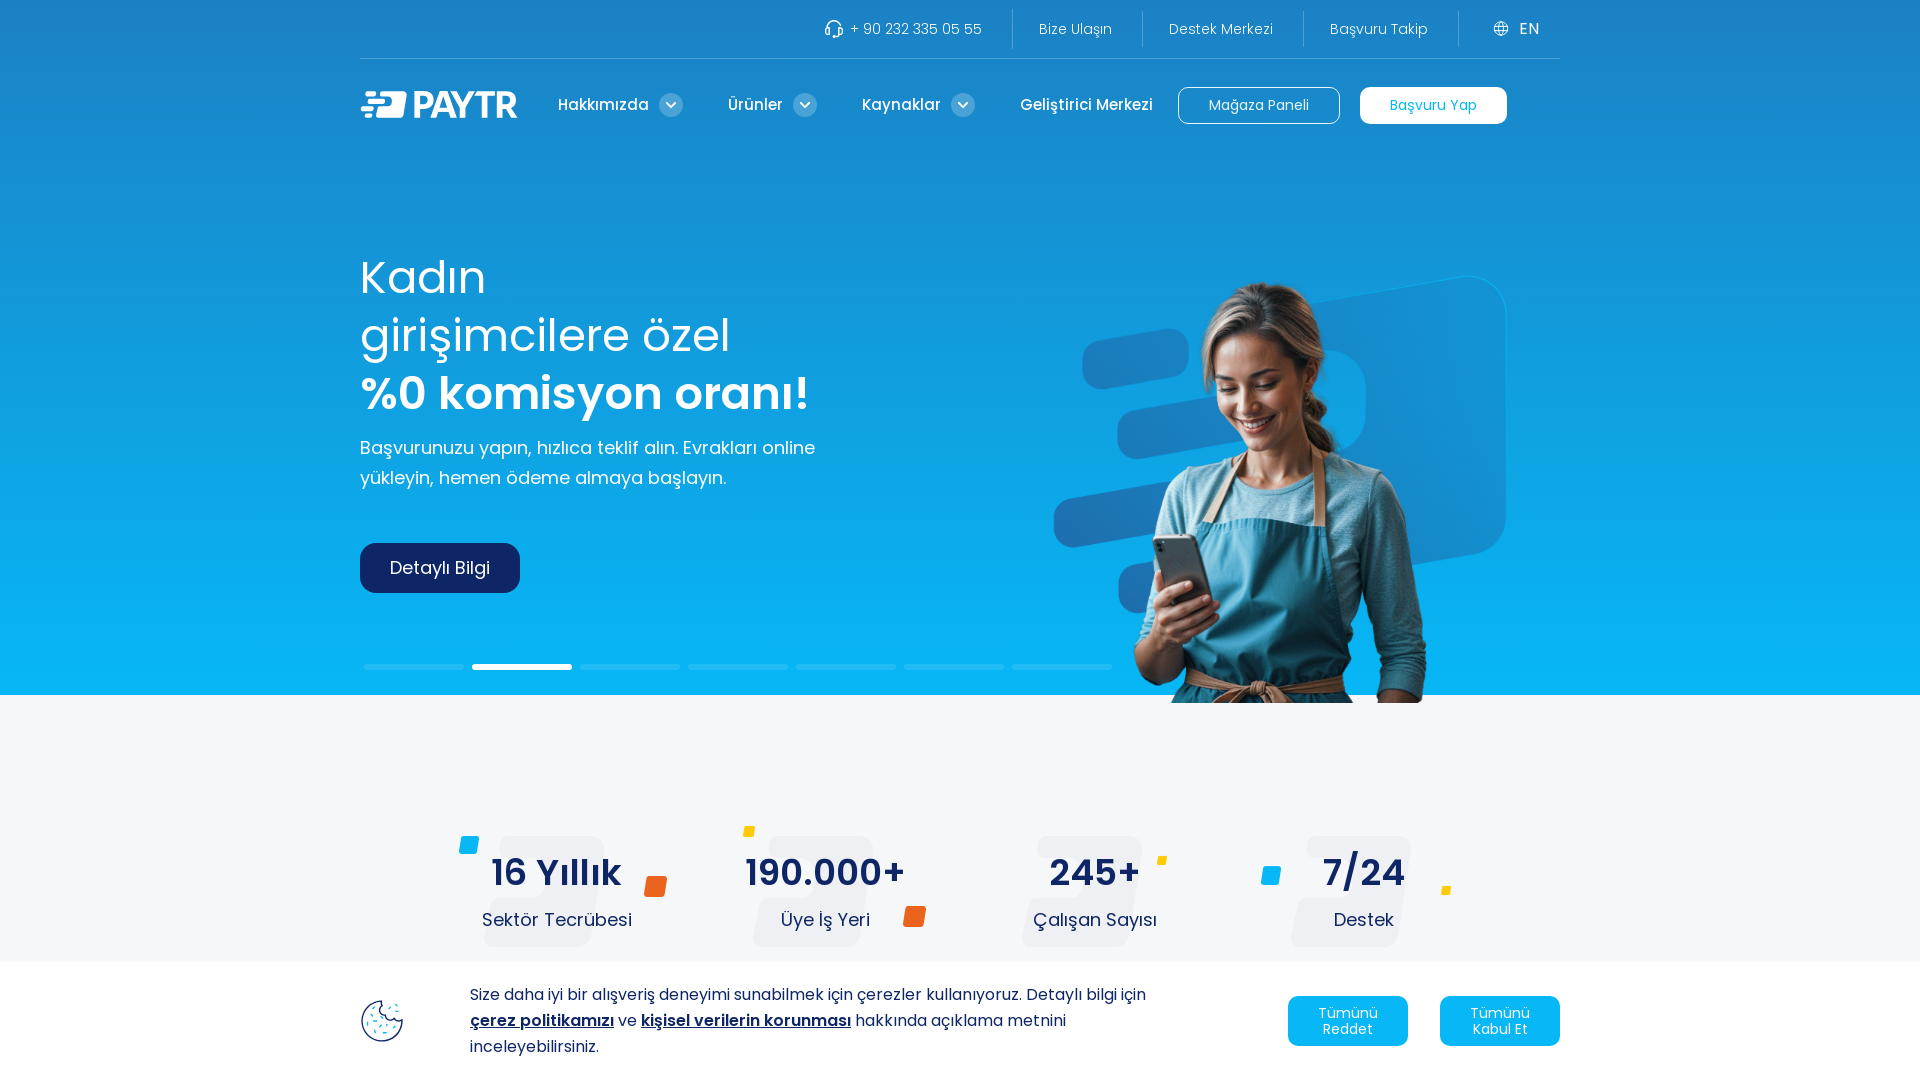

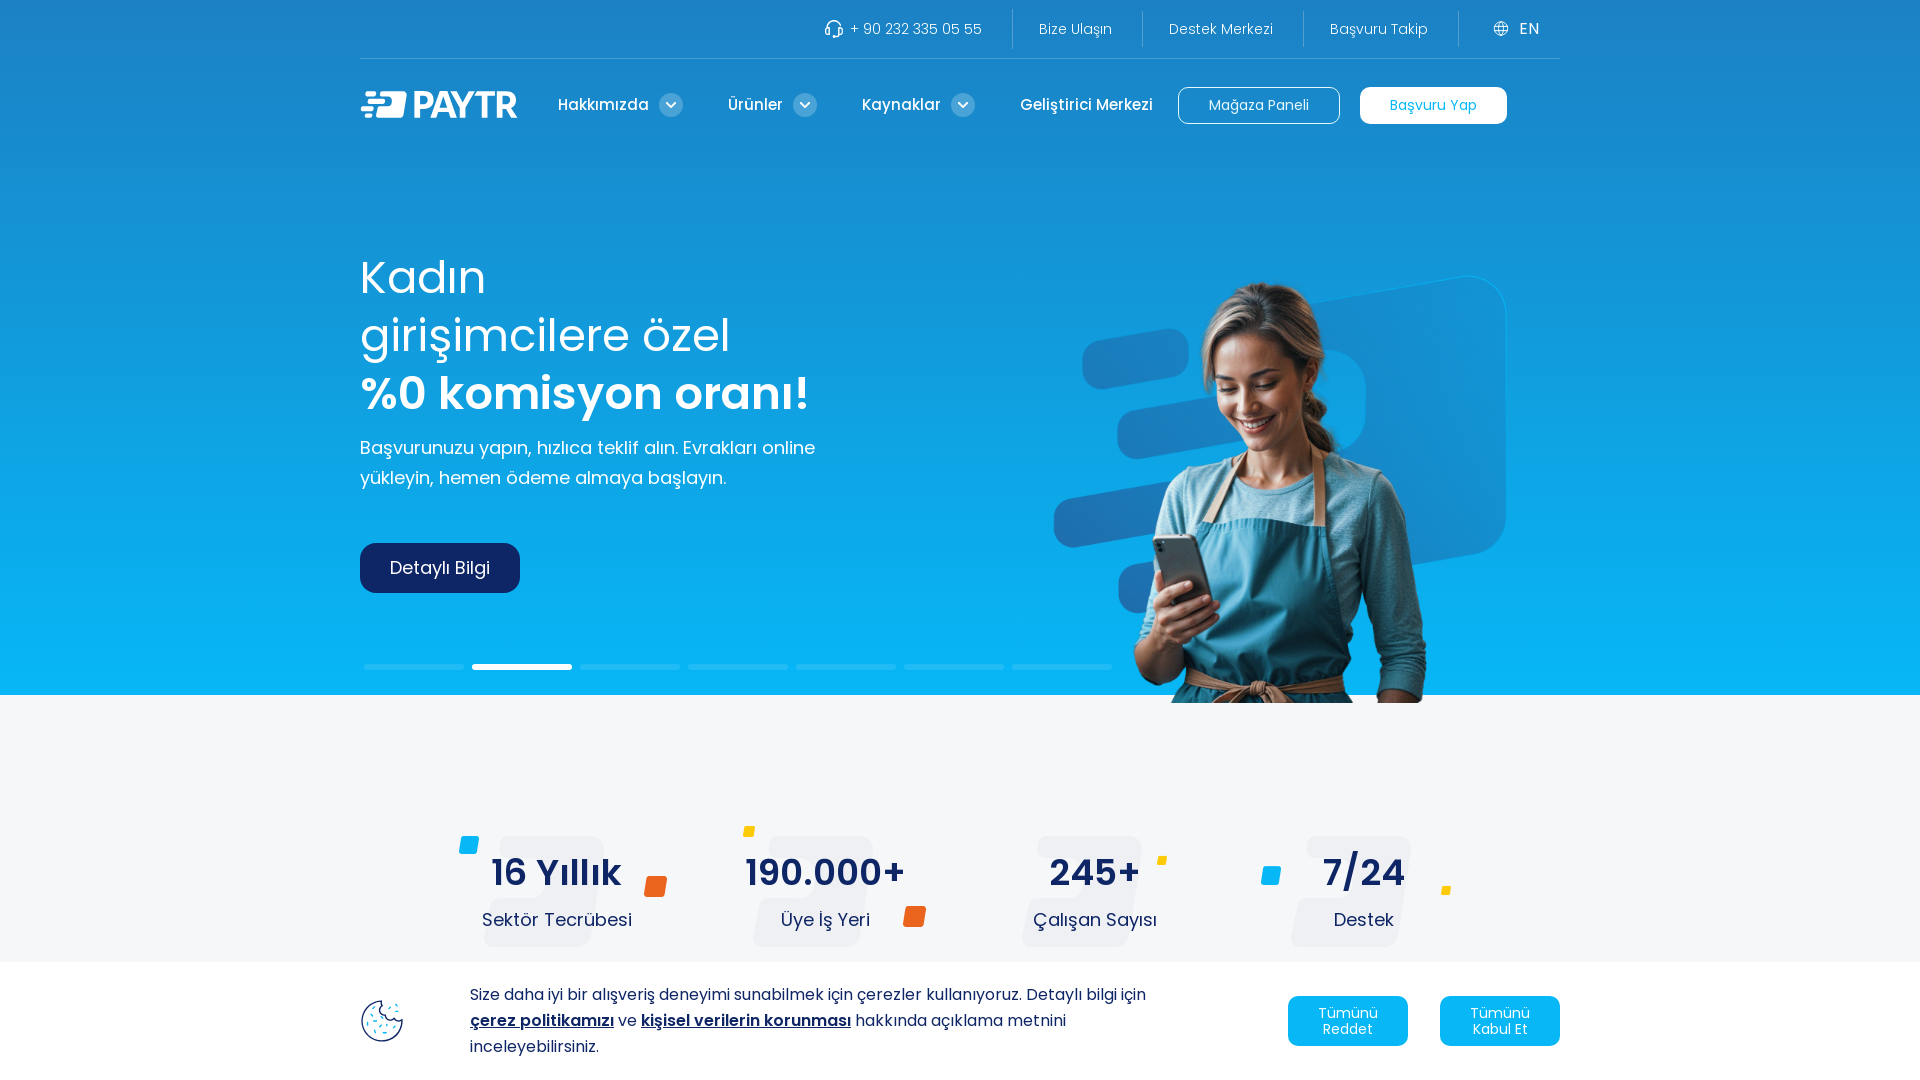